Tests alert functionality by filling a name field, clicking an alert button, and accepting the browser alert popup that appears.

Starting URL: https://rahulshettyacademy.com/AutomationPractice/

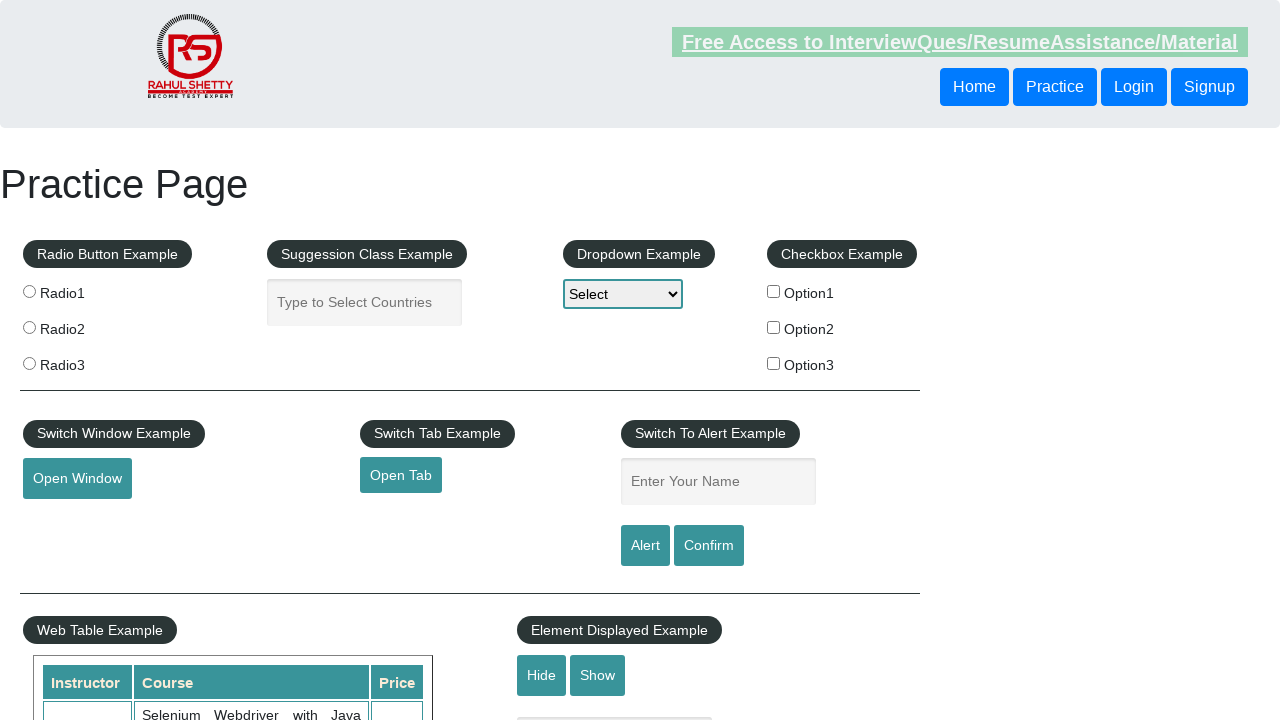

Filled name field with 'Dan' on #name
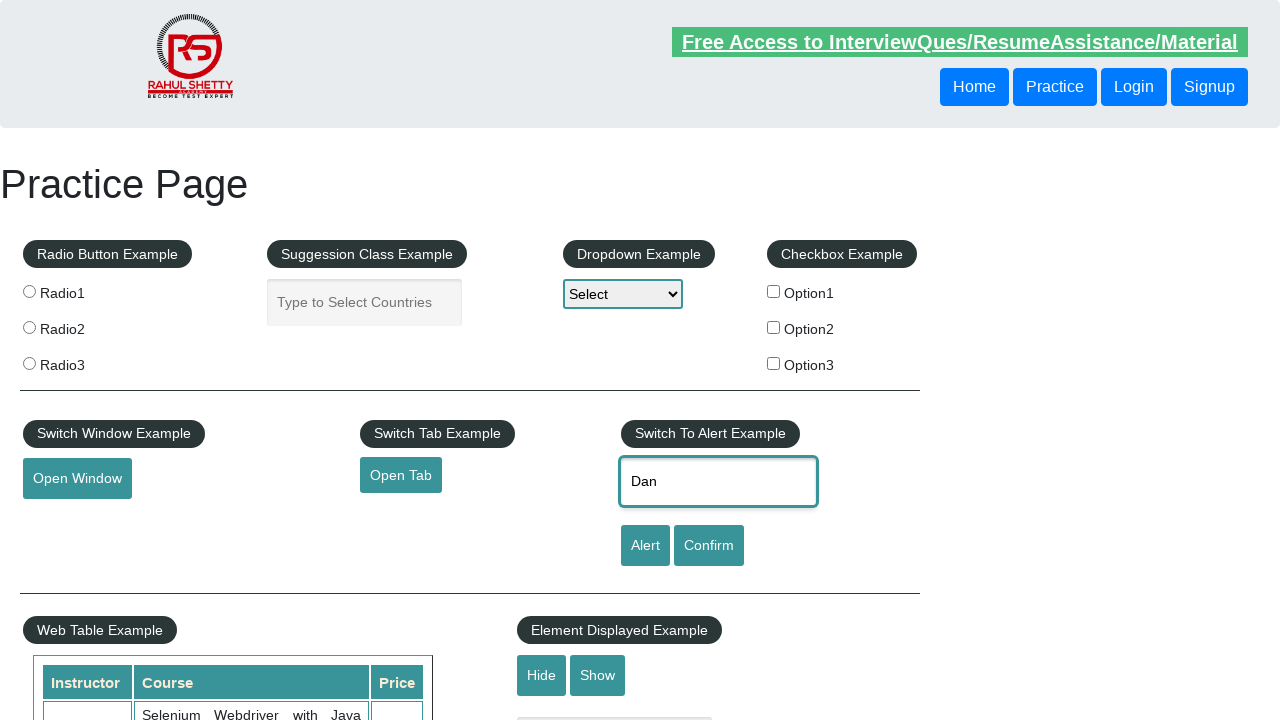

Set up dialog handler to accept alert popup
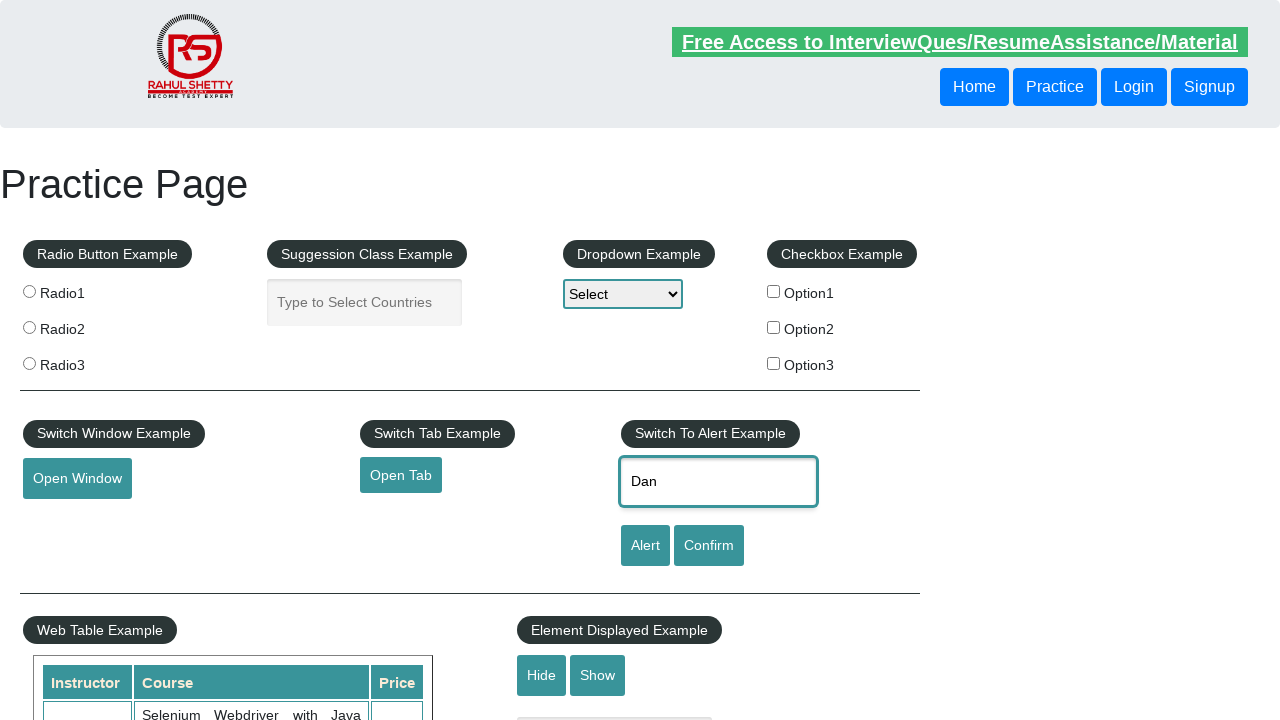

Clicked alert button to trigger browser alert popup at (645, 546) on #alertbtn
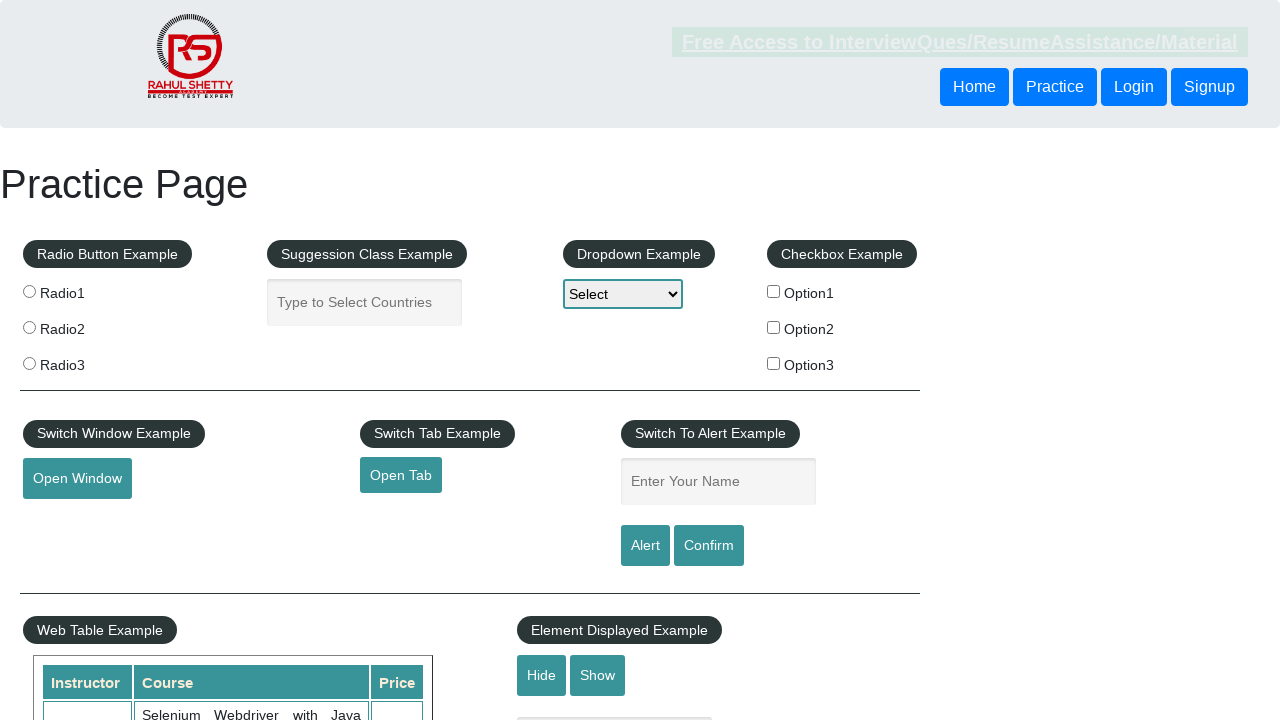

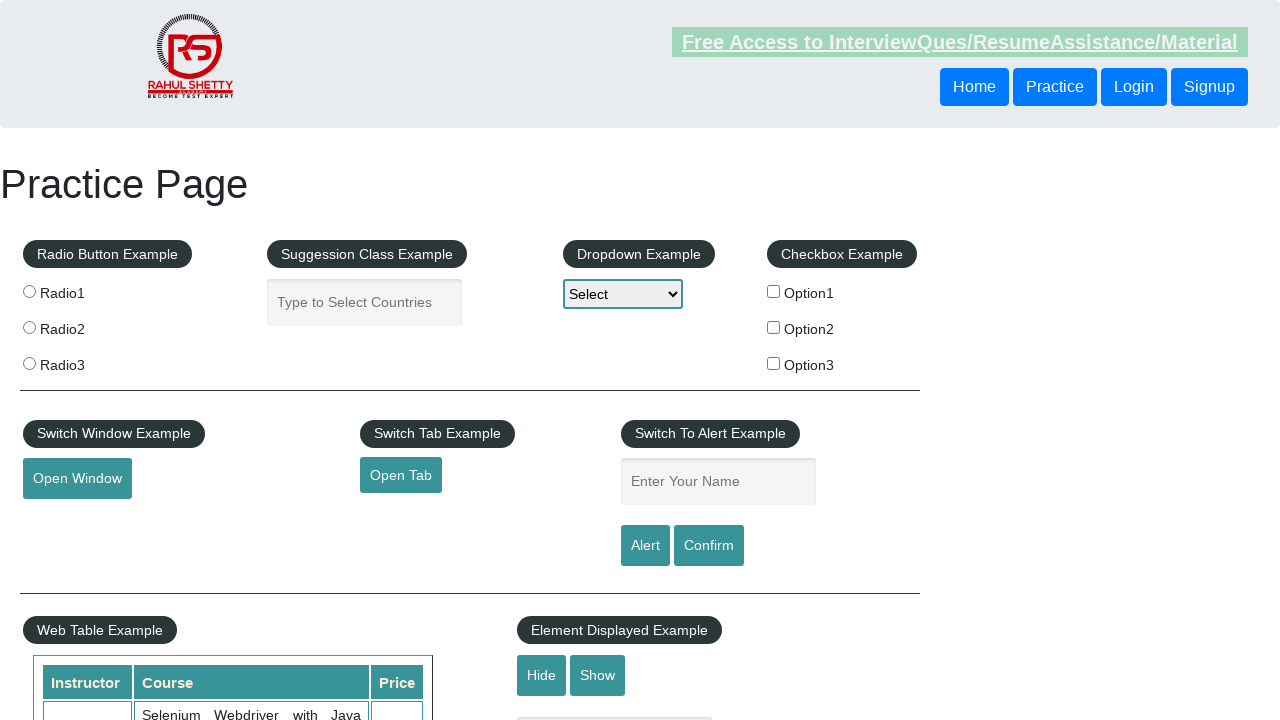